Tests the Python.org website by verifying the page title contains "Python" and then entering a search query in the search field

Starting URL: https://www.python.org

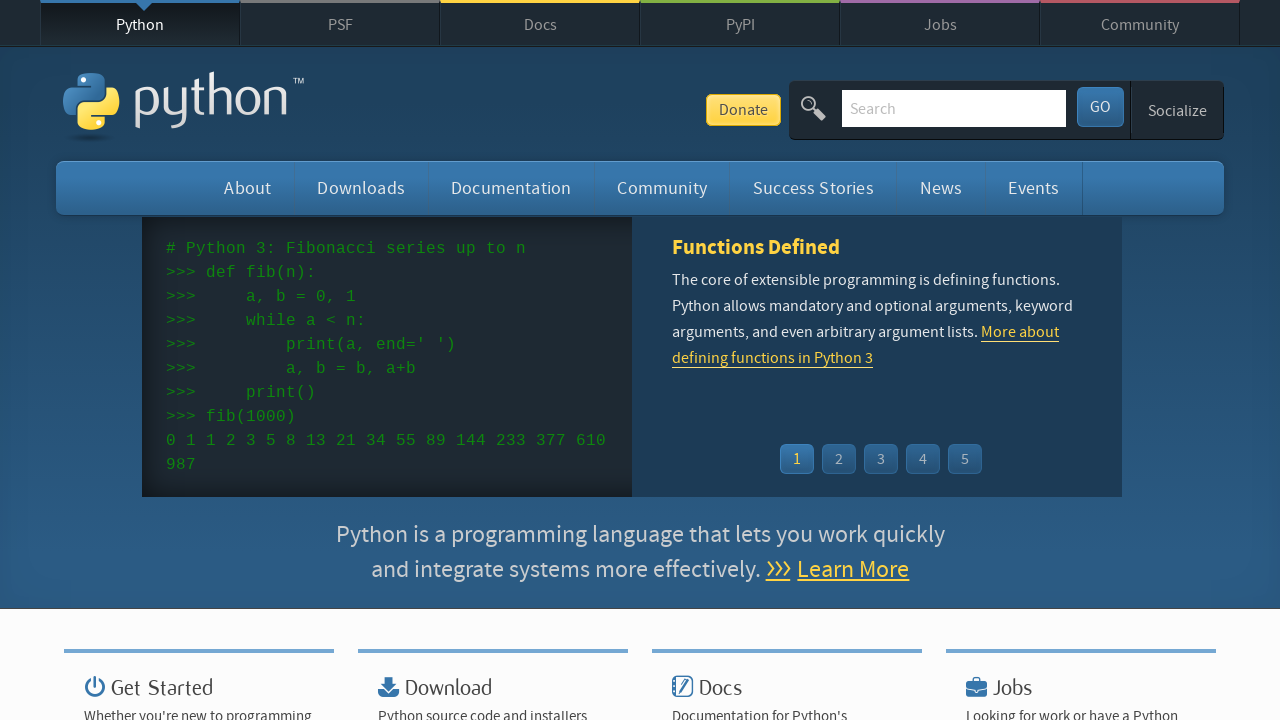

Verified page title contains 'Python'
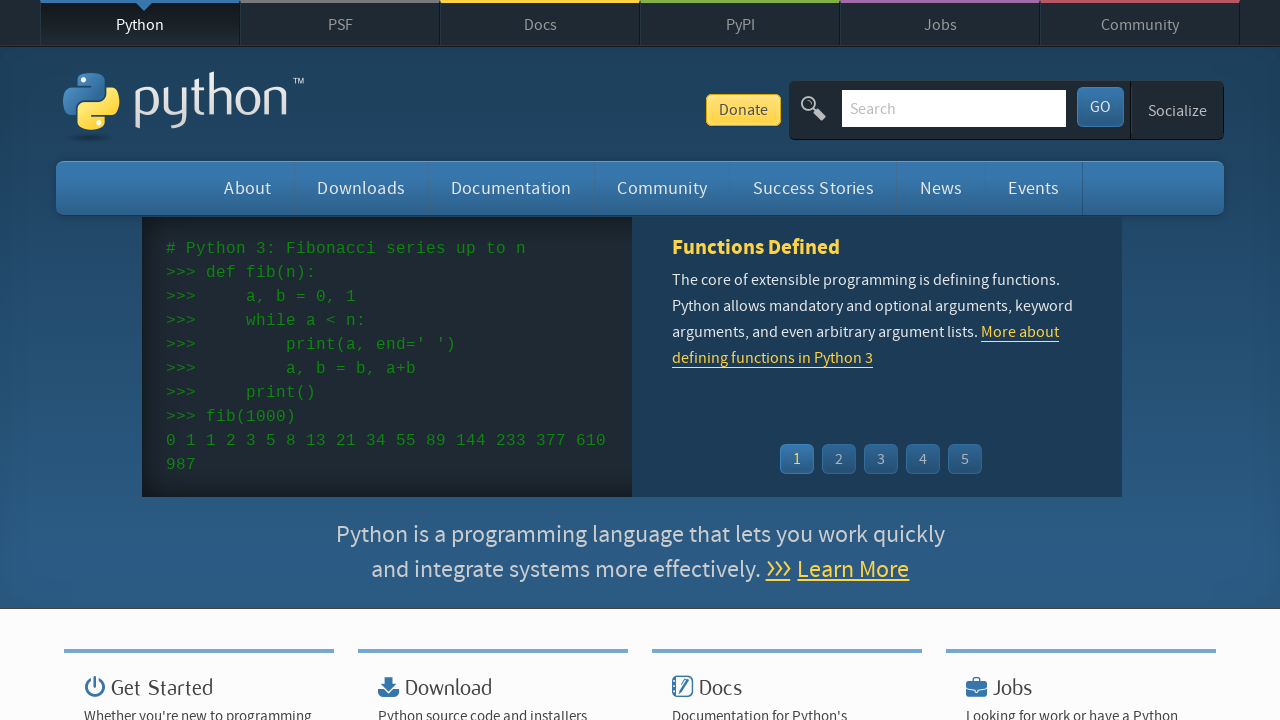

Cleared search field on #id-search-field
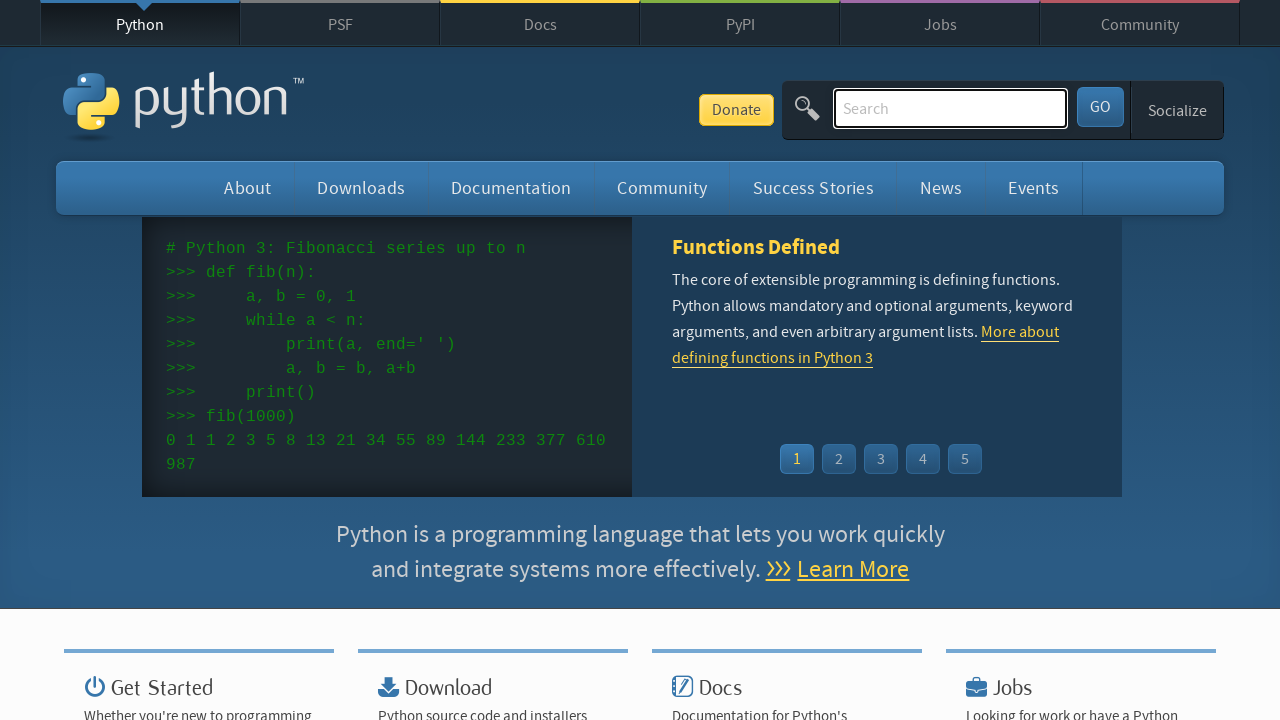

Entered search query 'RUBER HERNANDEZ ESCRIBE:pycon' in search field on #id-search-field
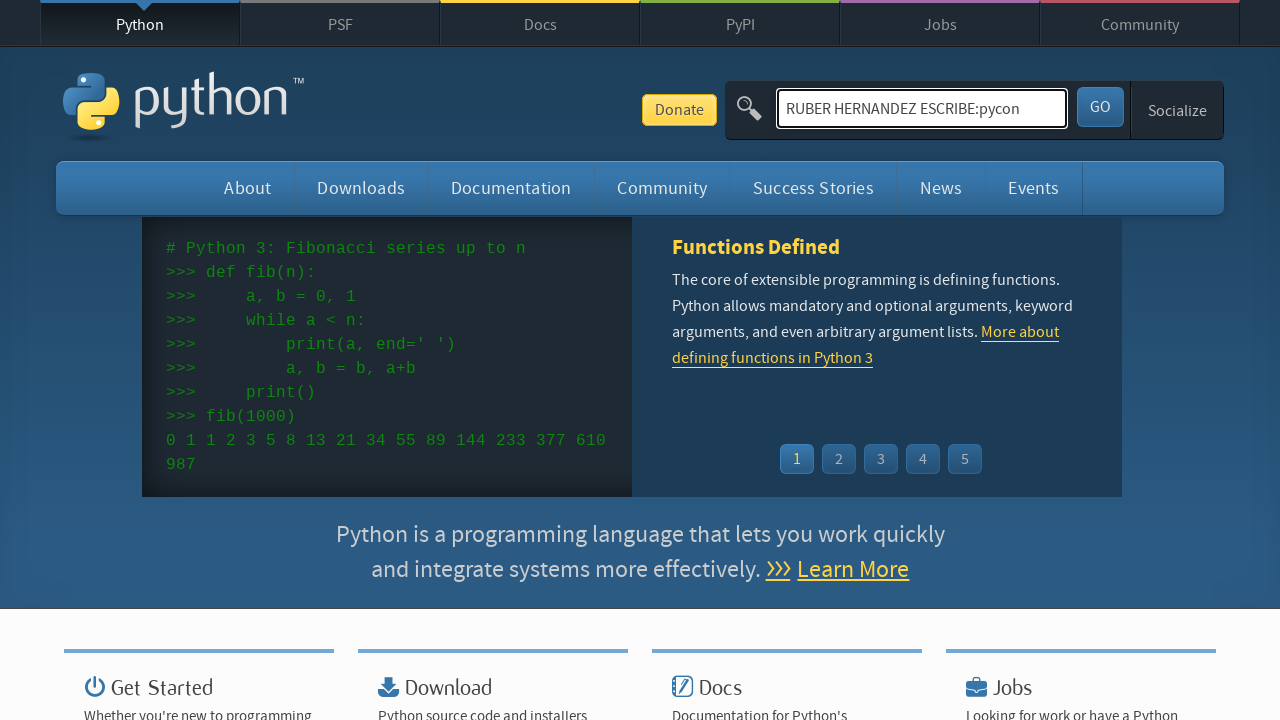

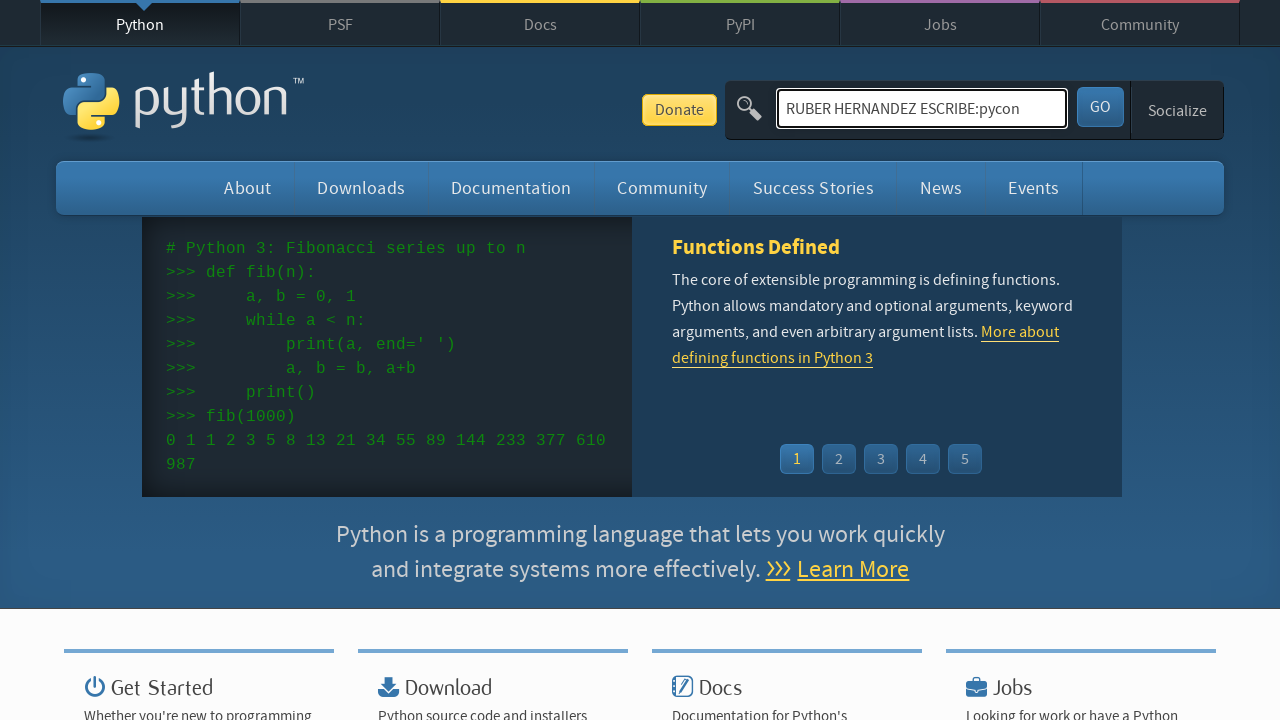